Tests the Drag and Drop functionality by navigating to the page and performing a drag and drop action

Starting URL: http://the-internet.herokuapp.com/

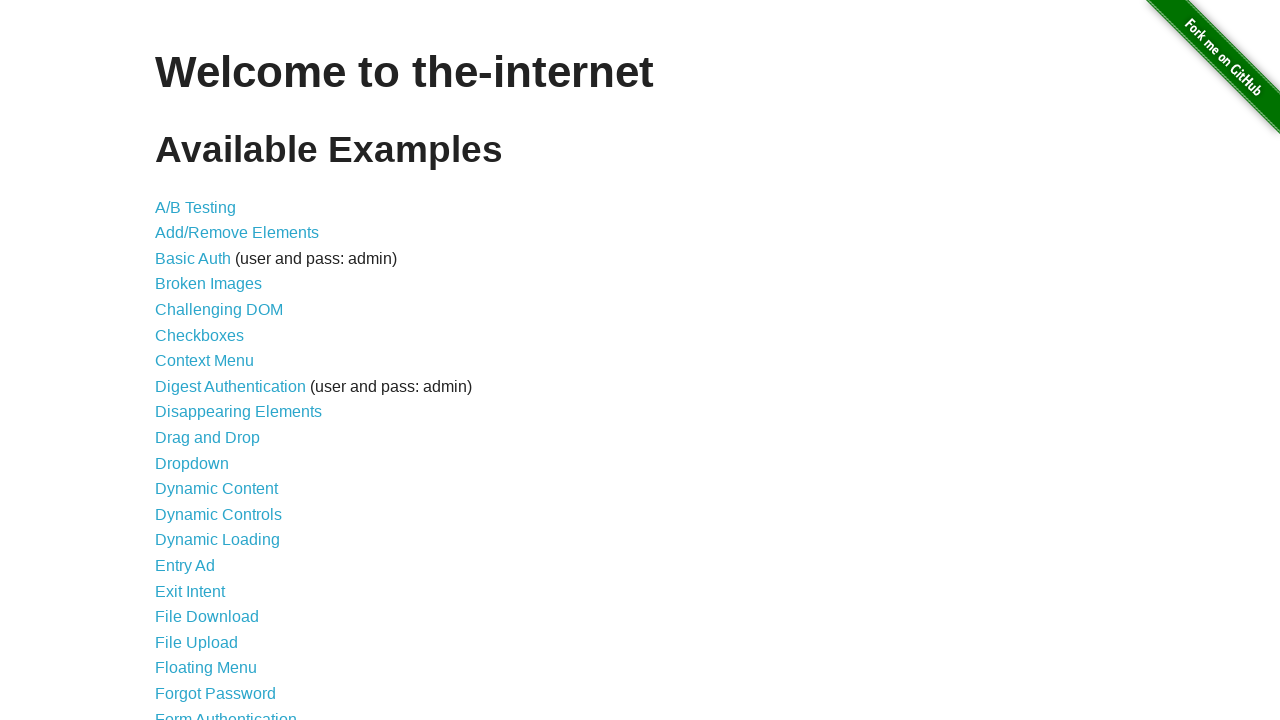

Clicked on Drag and Drop link at (208, 438) on a[href='/drag_and_drop']
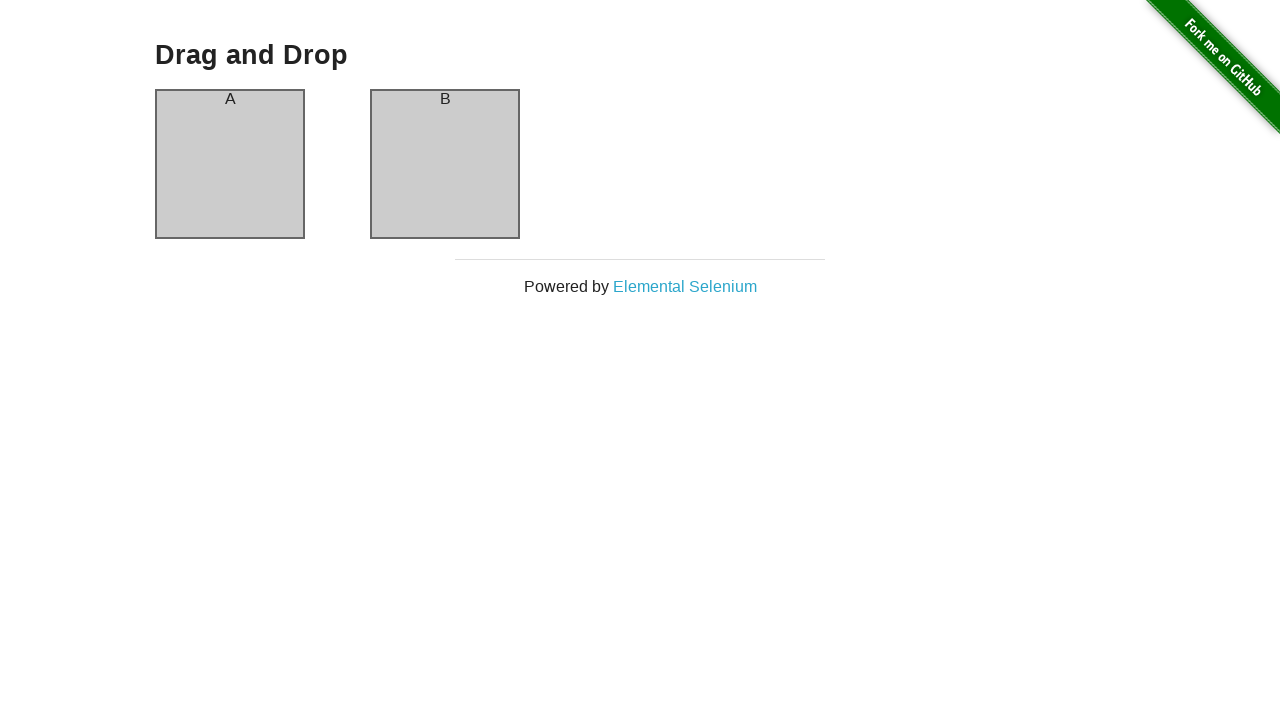

Column A element loaded
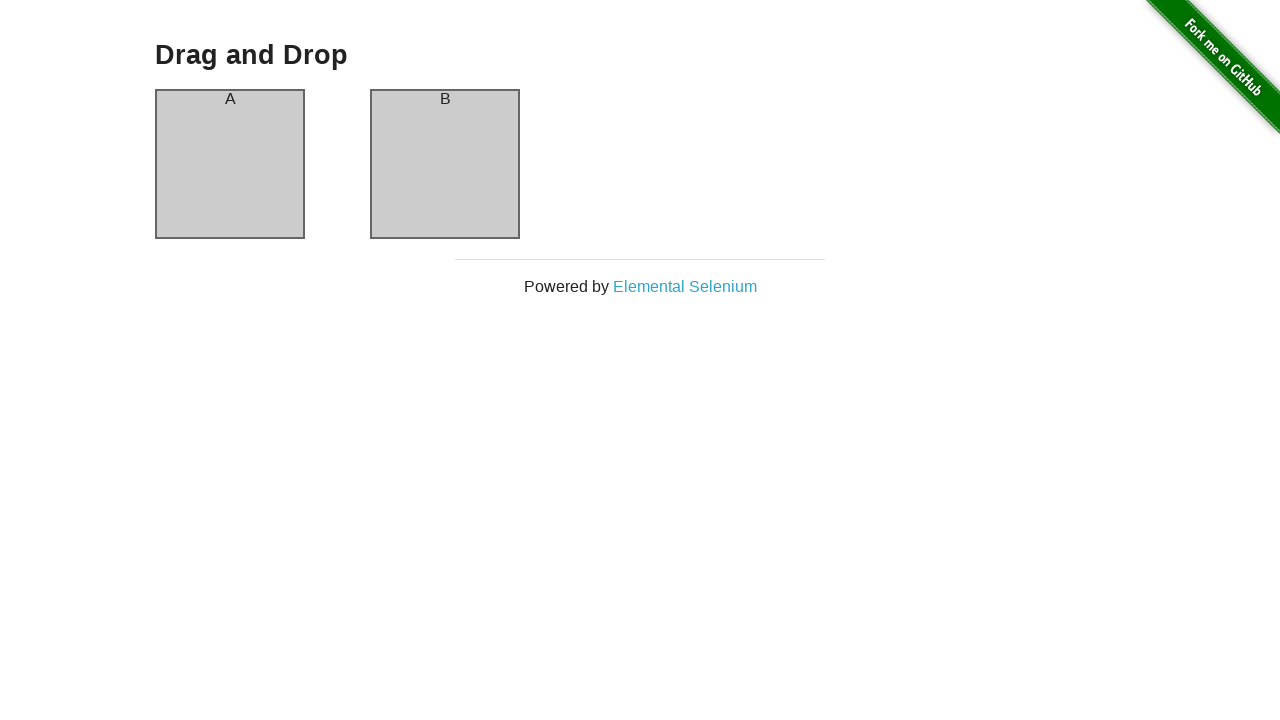

Column B element loaded
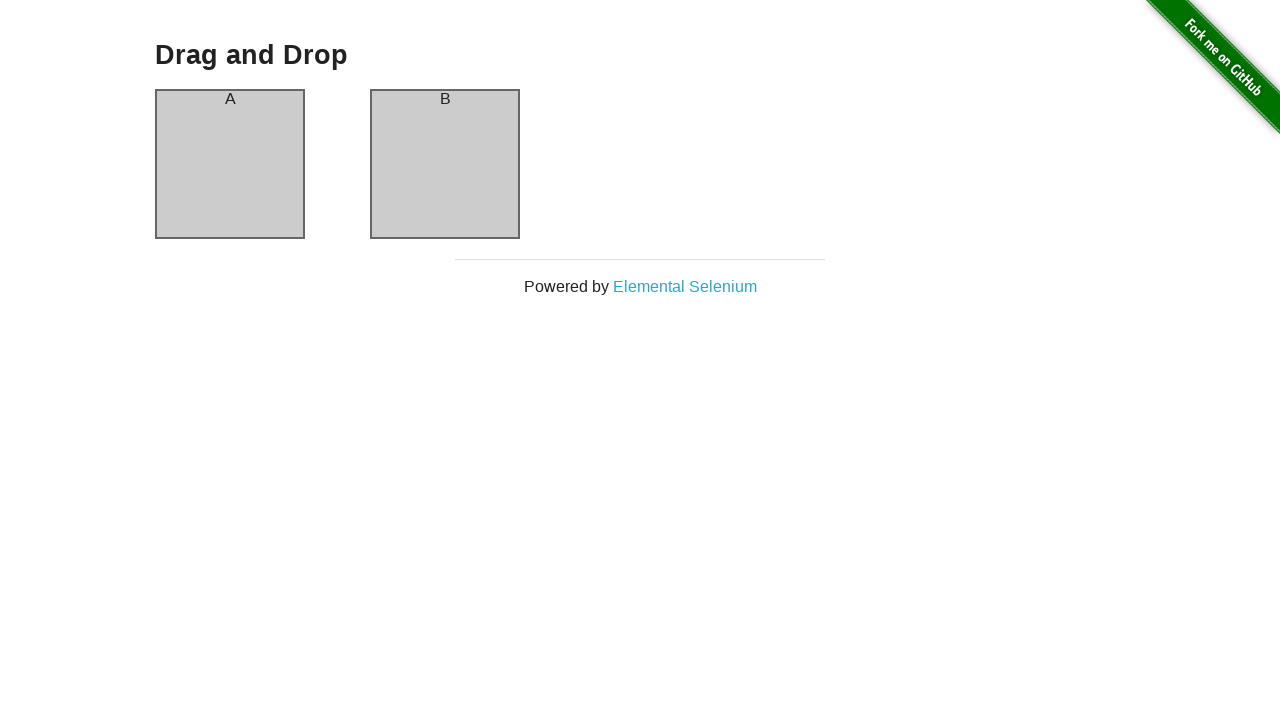

Dragged column A to column B at (445, 164)
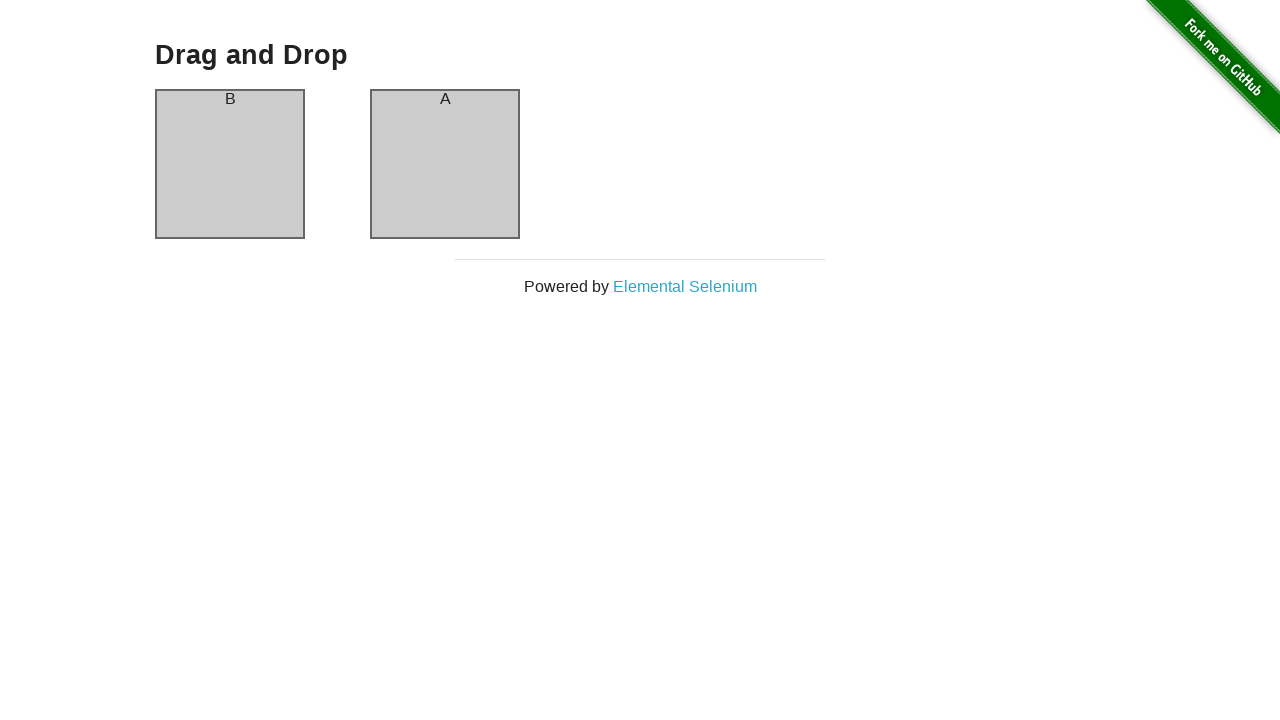

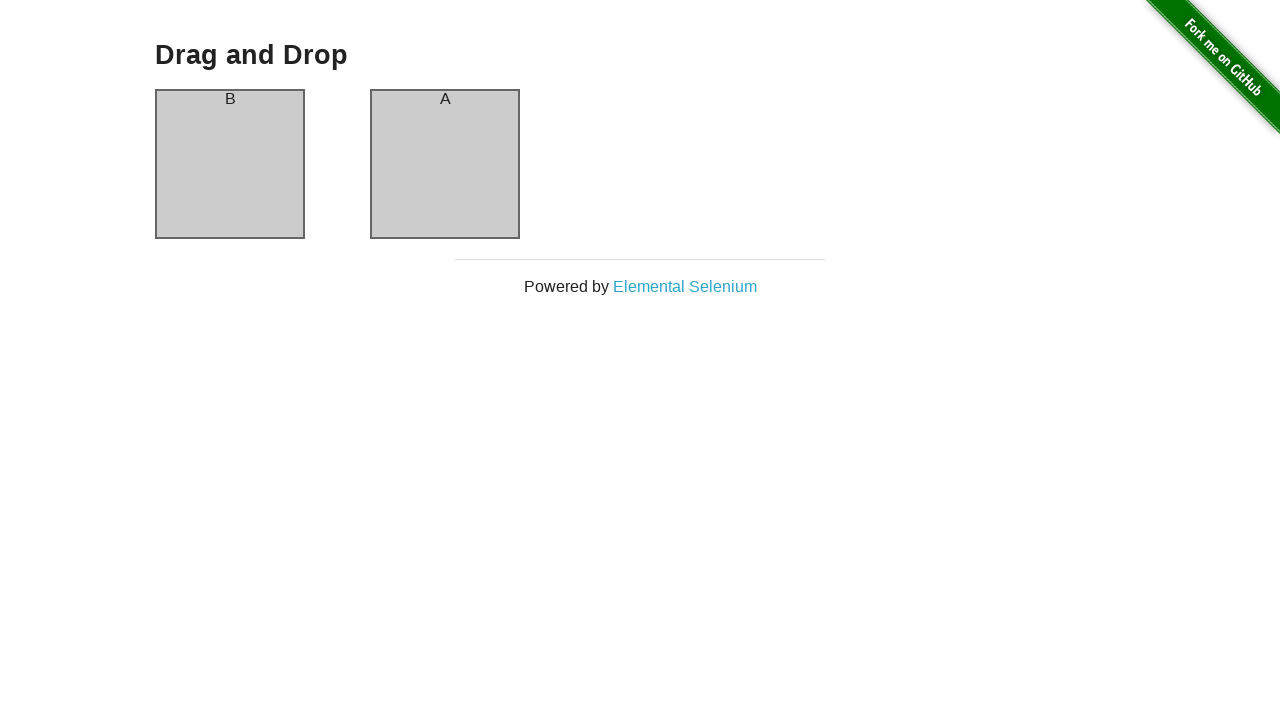